Tests browser back button navigation by navigating to a new page and then going back

Starting URL: https://selenium.dev

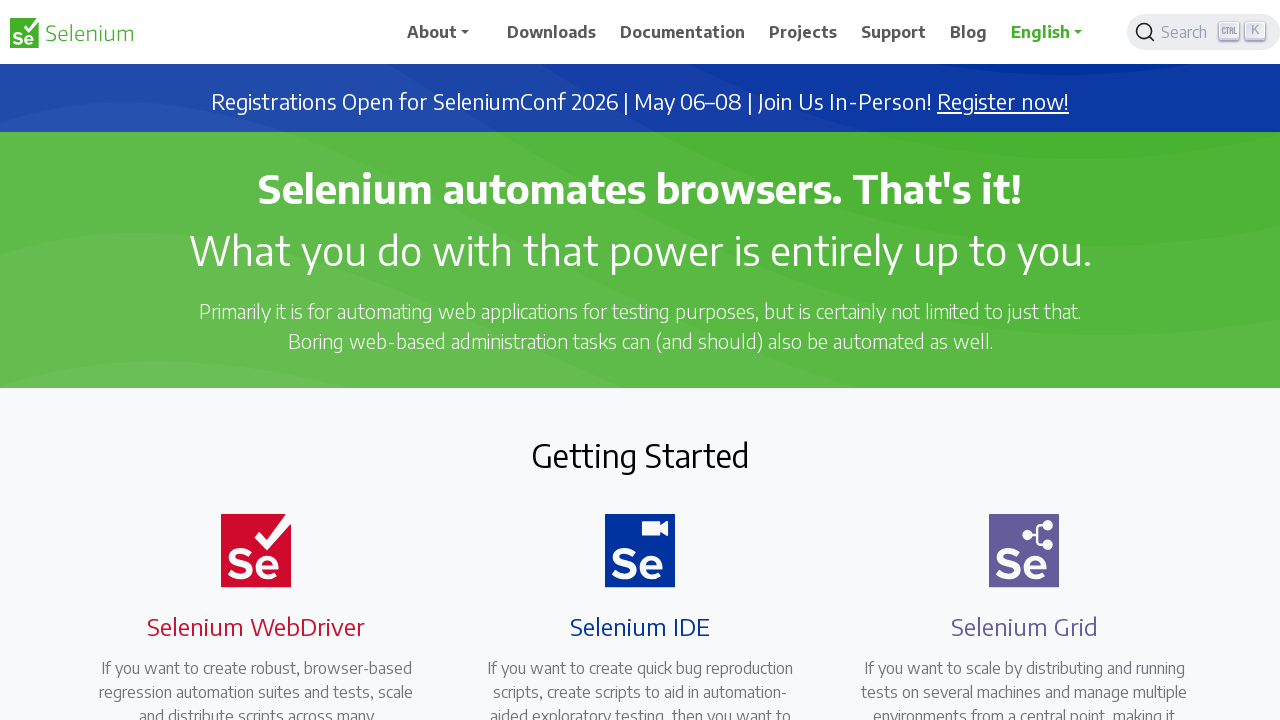

Navigated to Selenium documentation page
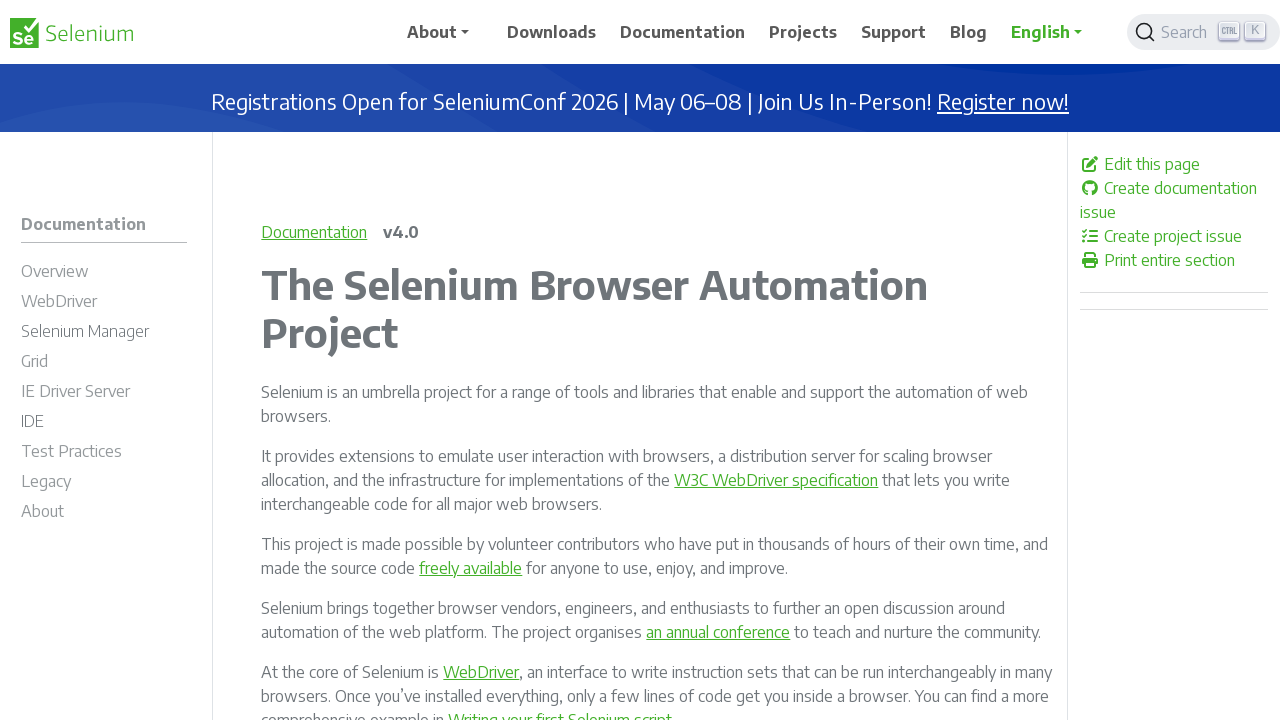

Clicked browser back button to return to starting page
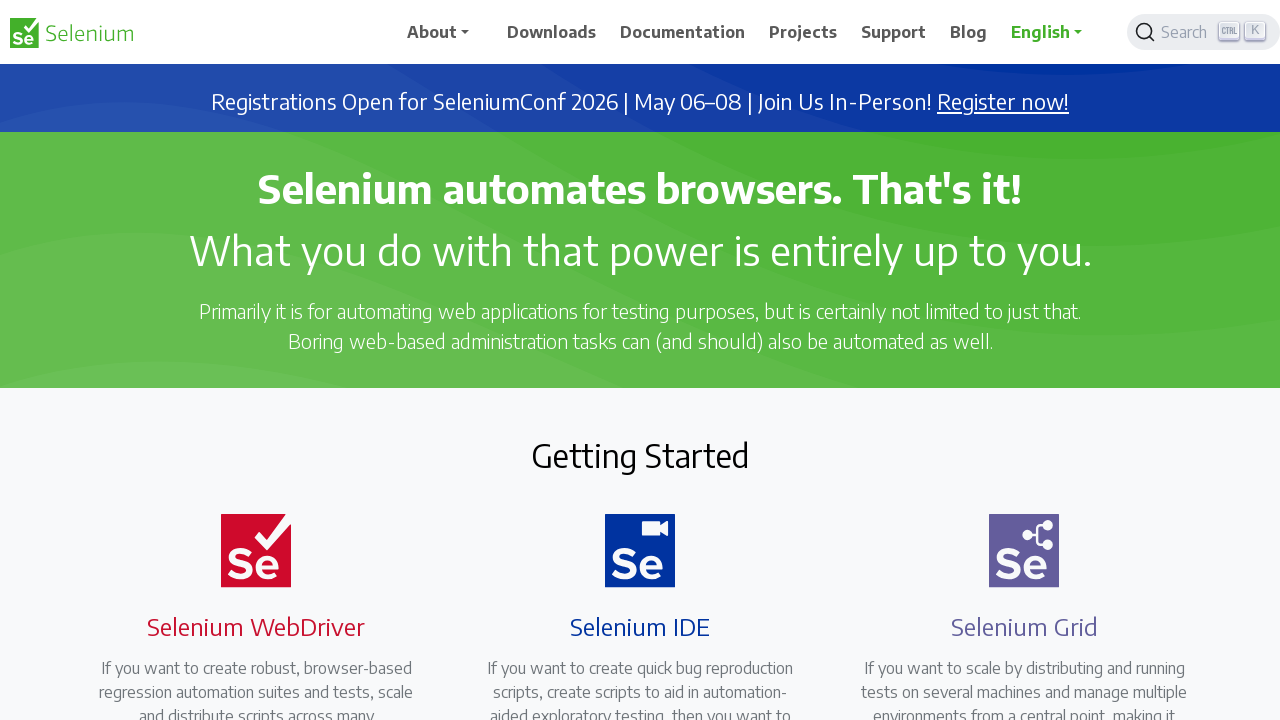

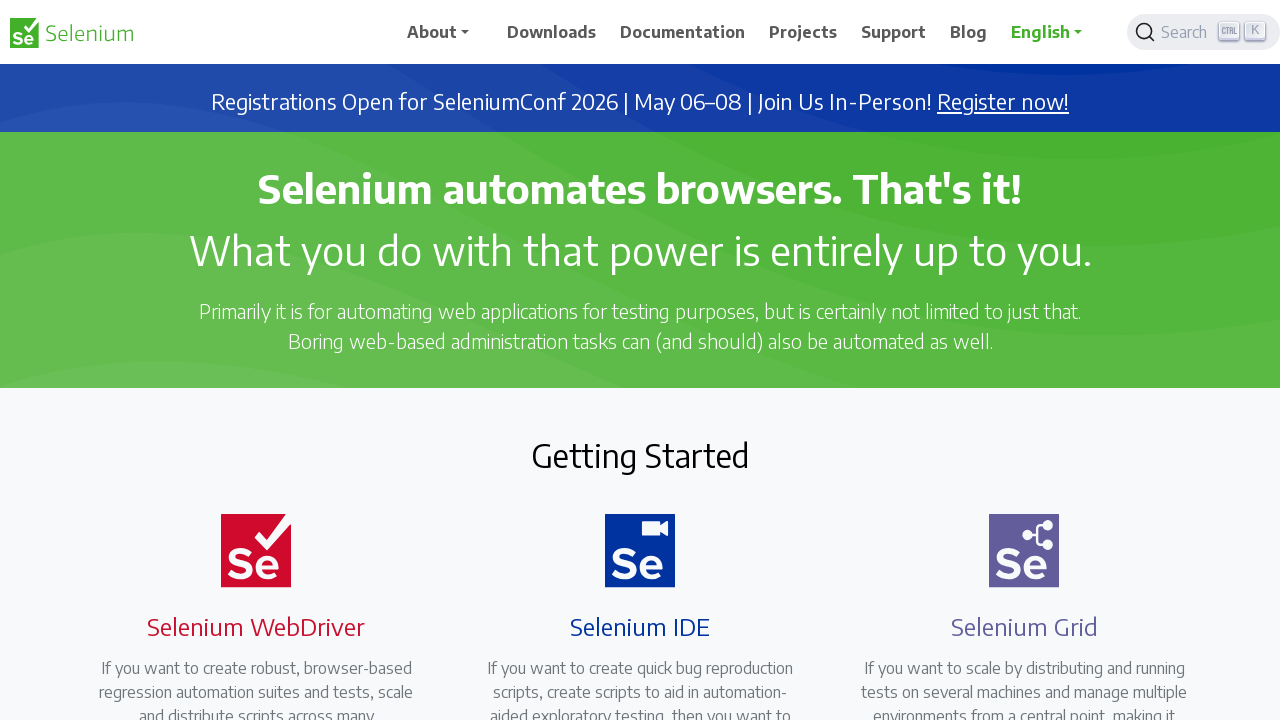